Tests registration form 2 by filling required and optional fields (with some fields missing), then verifying successful registration message

Starting URL: http://suninjuly.github.io/registration2.html

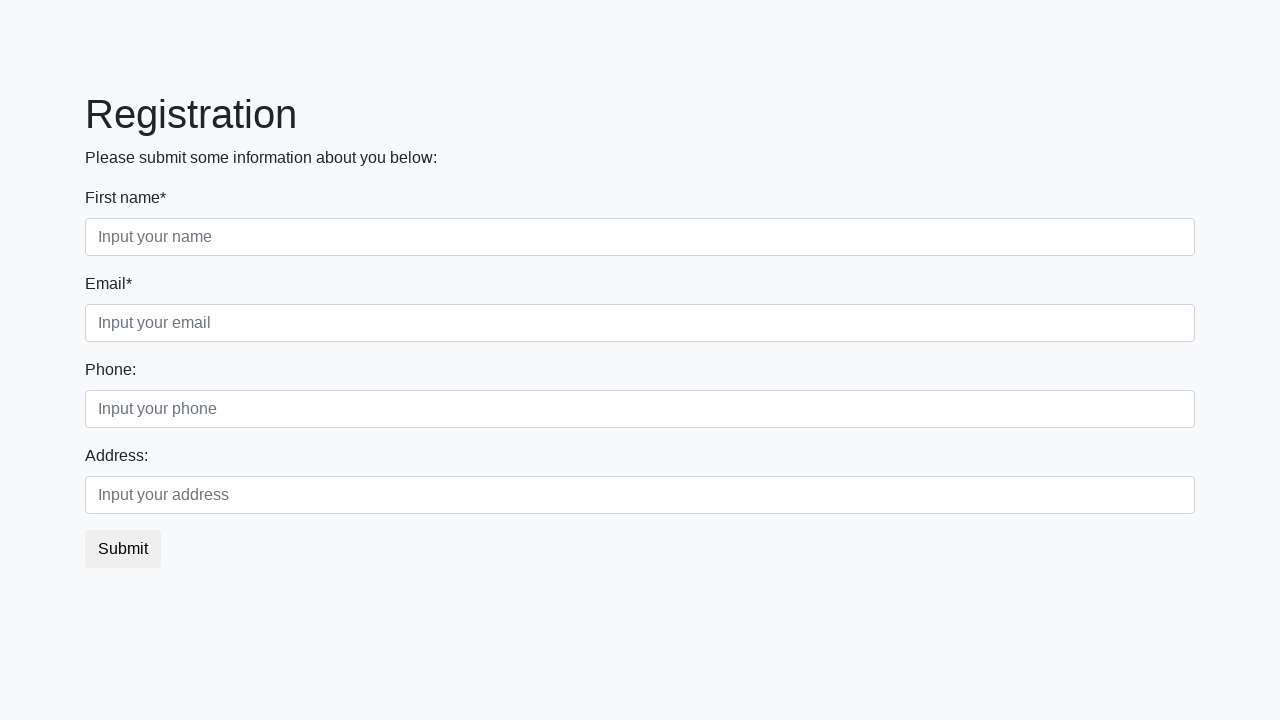

Filled first name field with 'Rosa' on .first_block .first
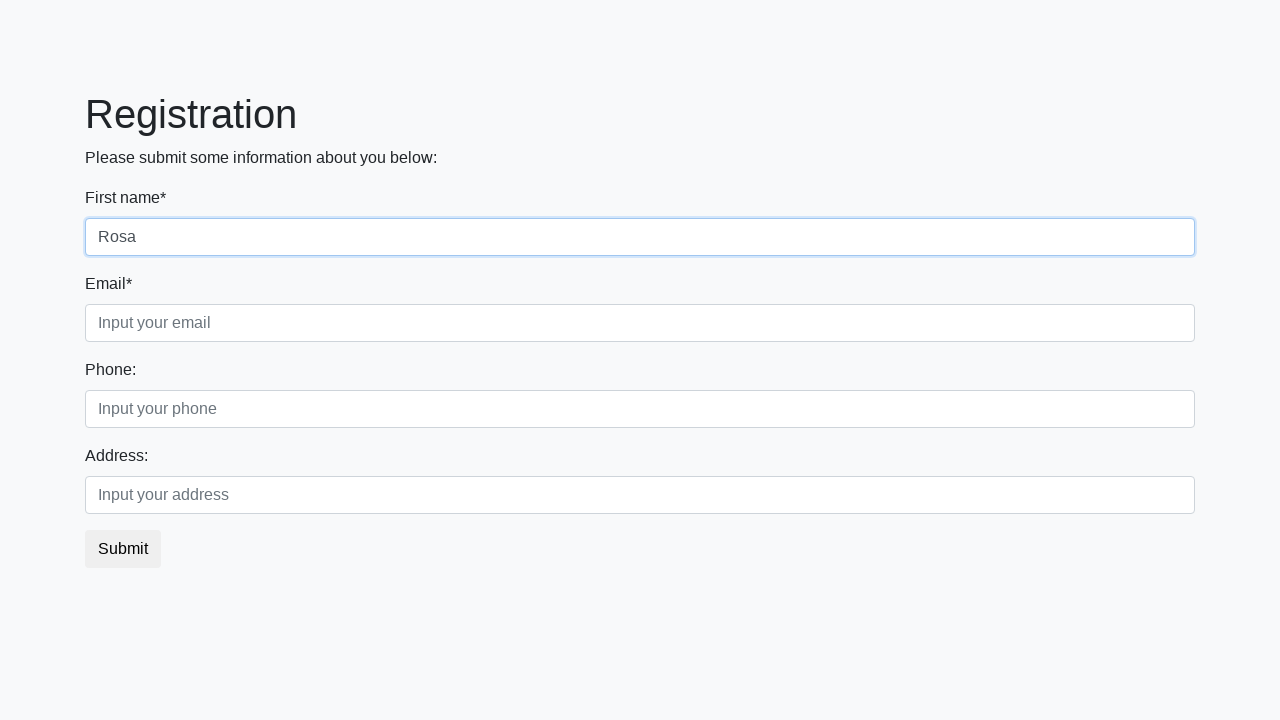

Filled email field with 'rosa.wil@cogery.com' on .first_block .third
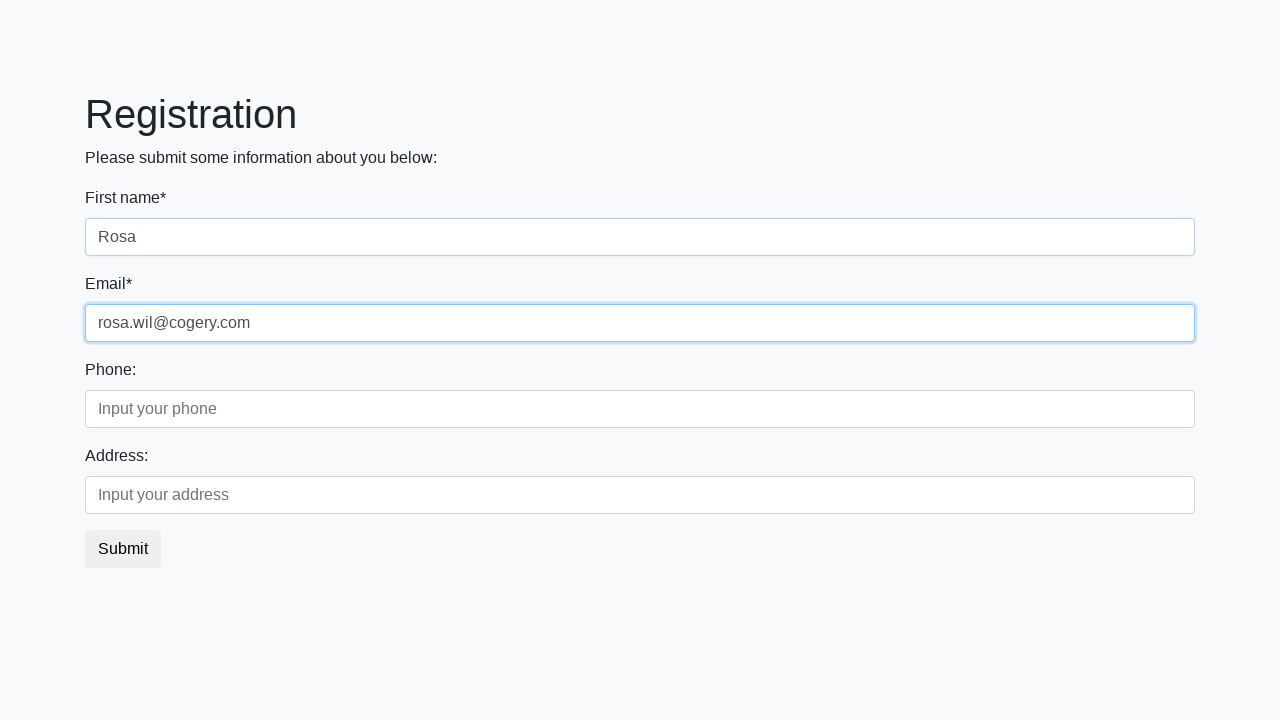

Filled phone number field with '+875456212001' on .second_block .first
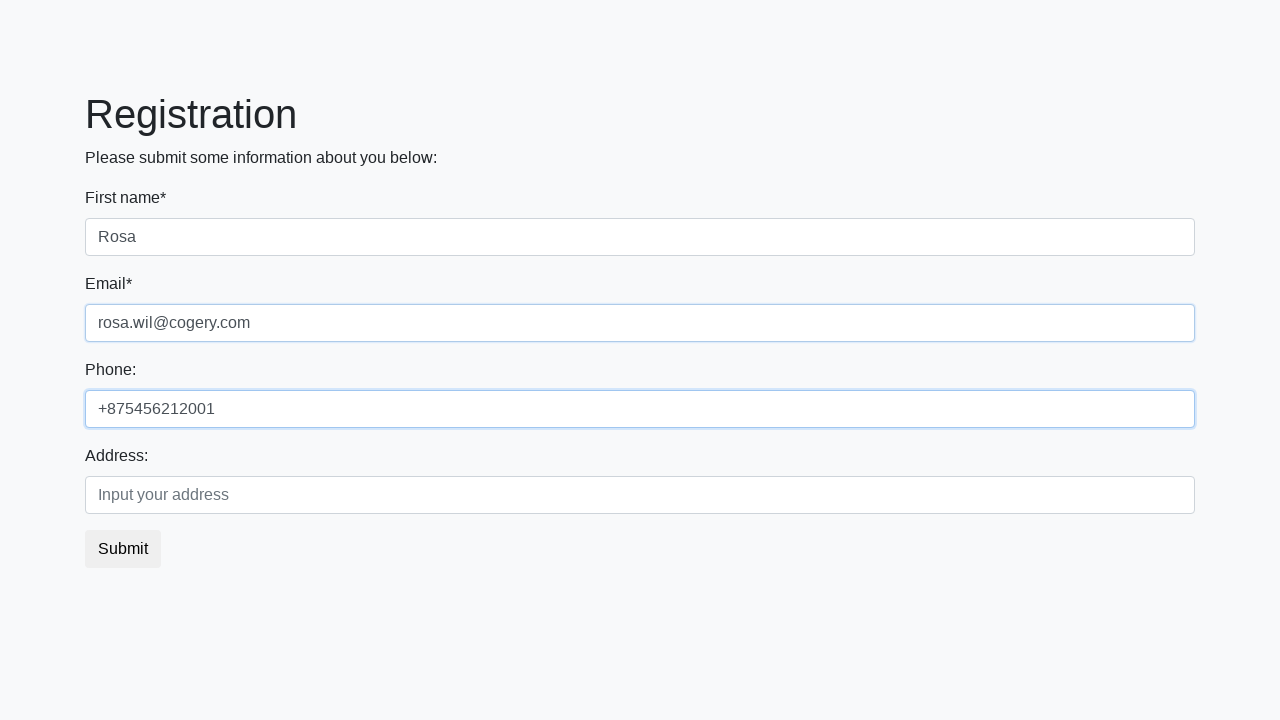

Filled address field with '42 SYSCON ROAD WILLYAMS' on .second_block .second
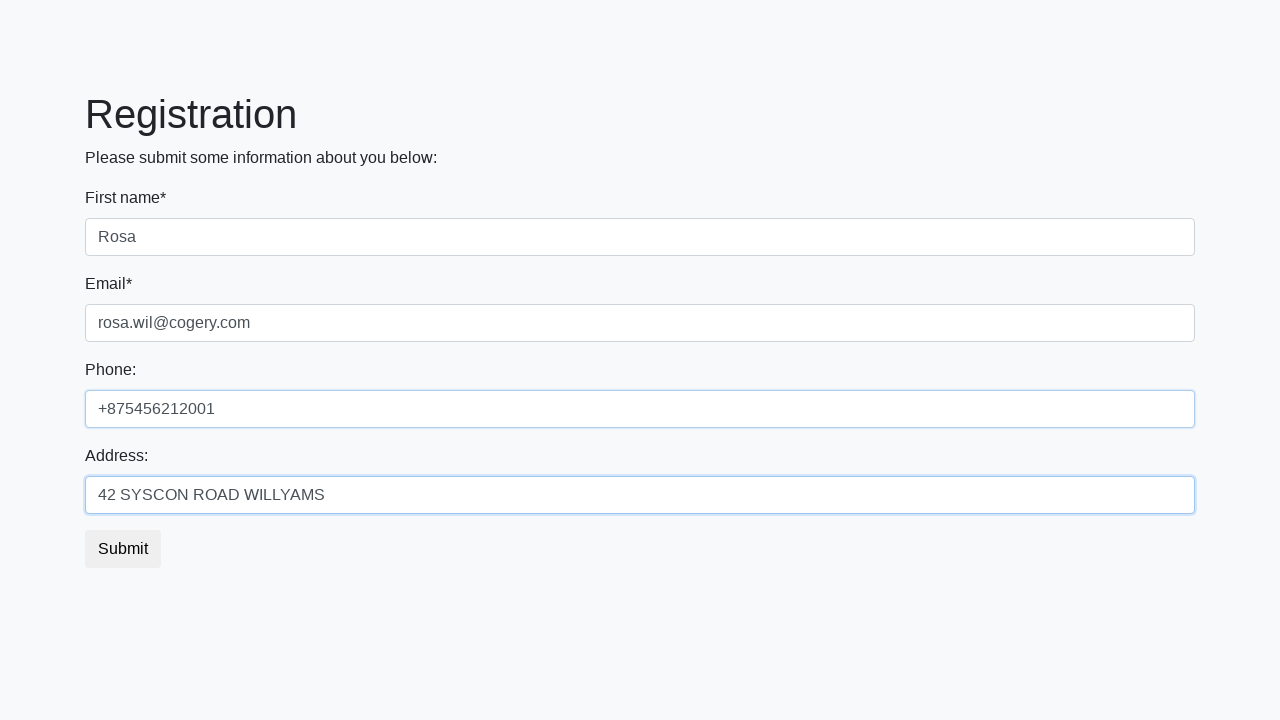

Clicked submit button to register at (123, 549) on button.btn
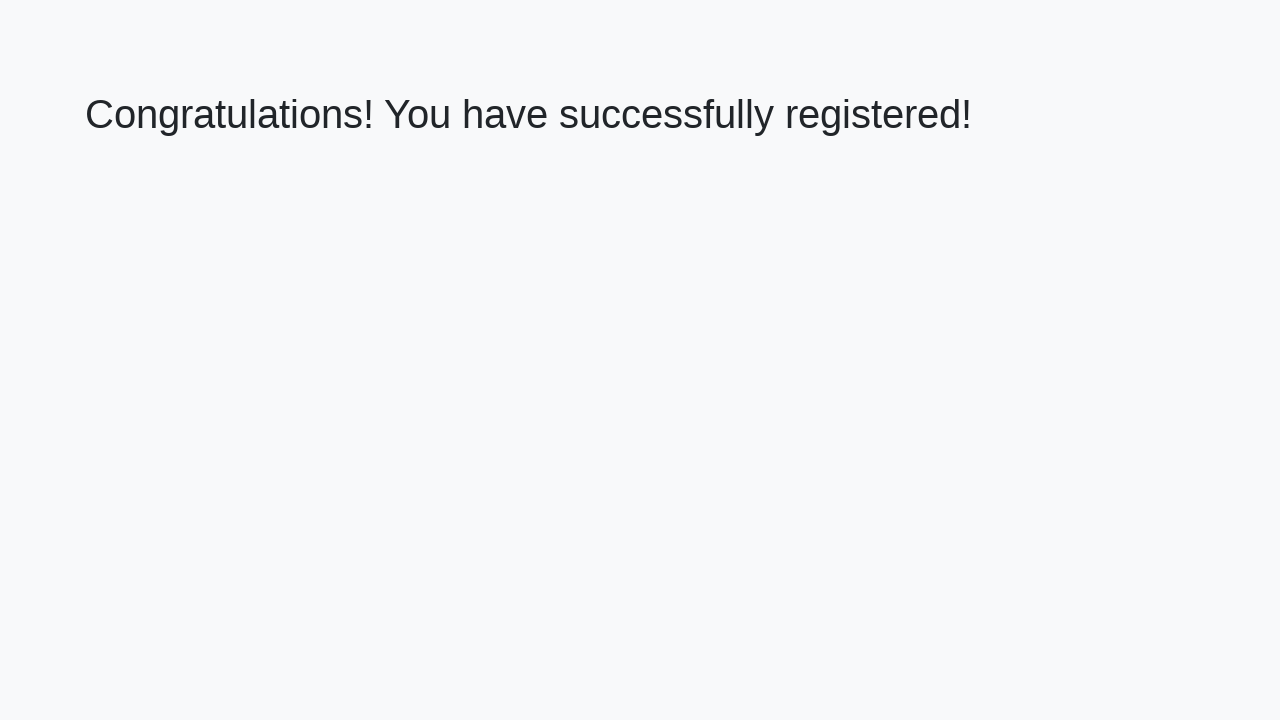

Success message appeared
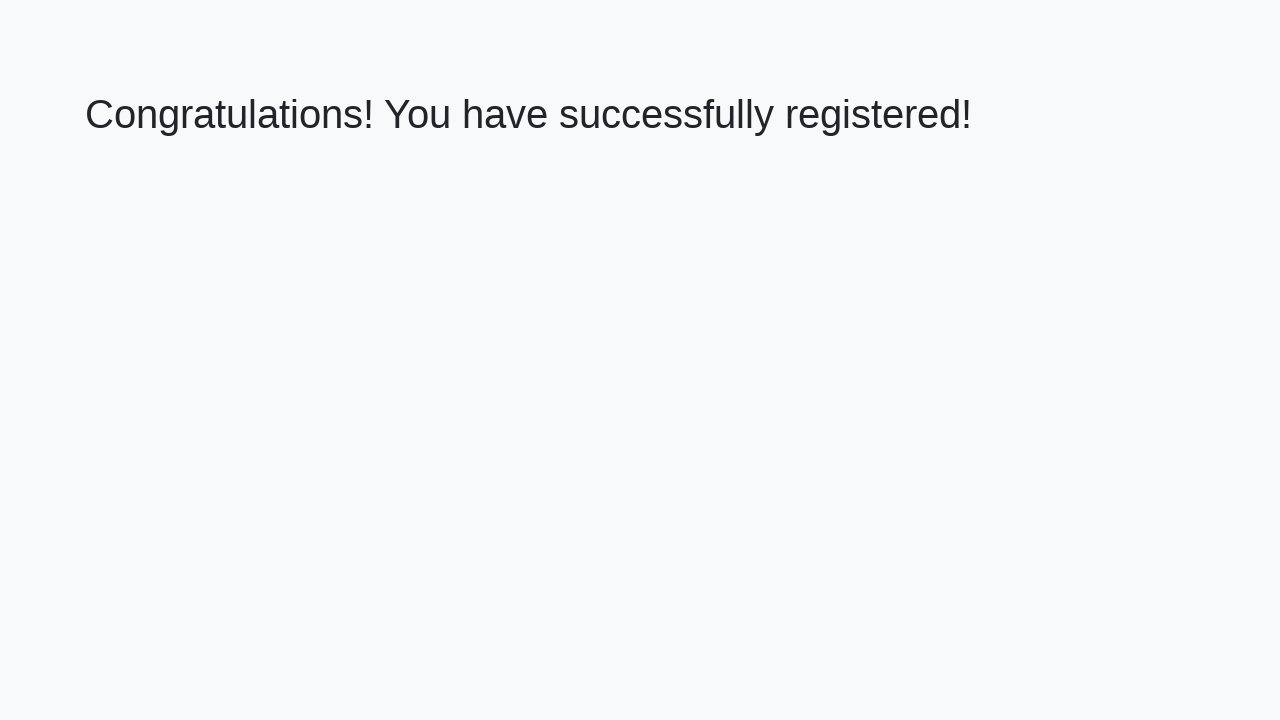

Retrieved success message text
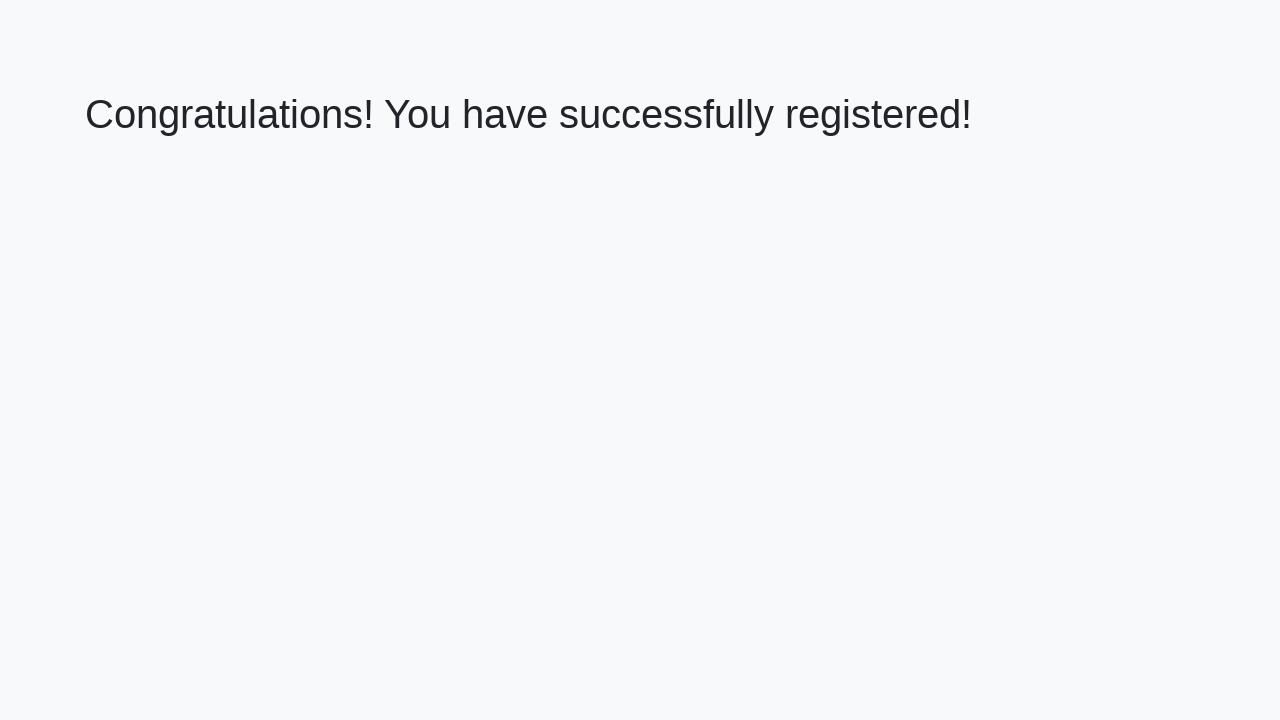

Verified success message matches expected text
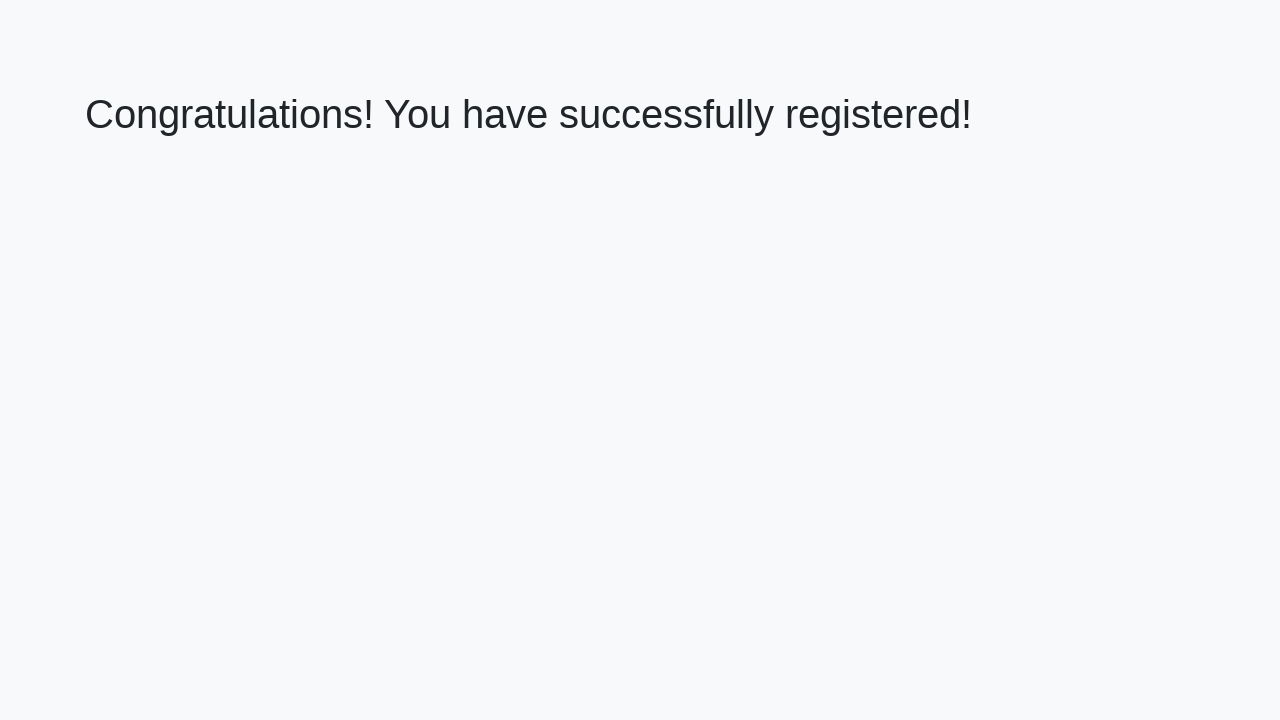

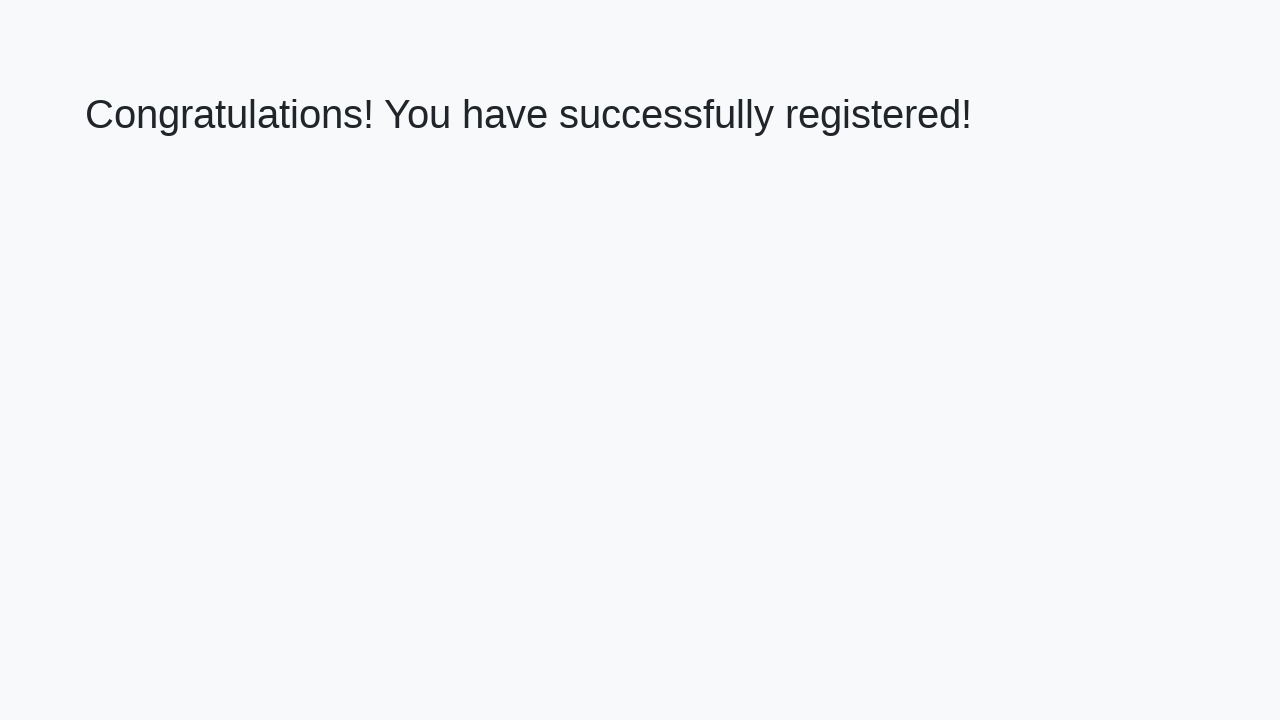